Tests button click functionality by clicking Button 1 and verifying the expected result text is displayed

Starting URL: http://practice.cydeo.com/multiple_buttons

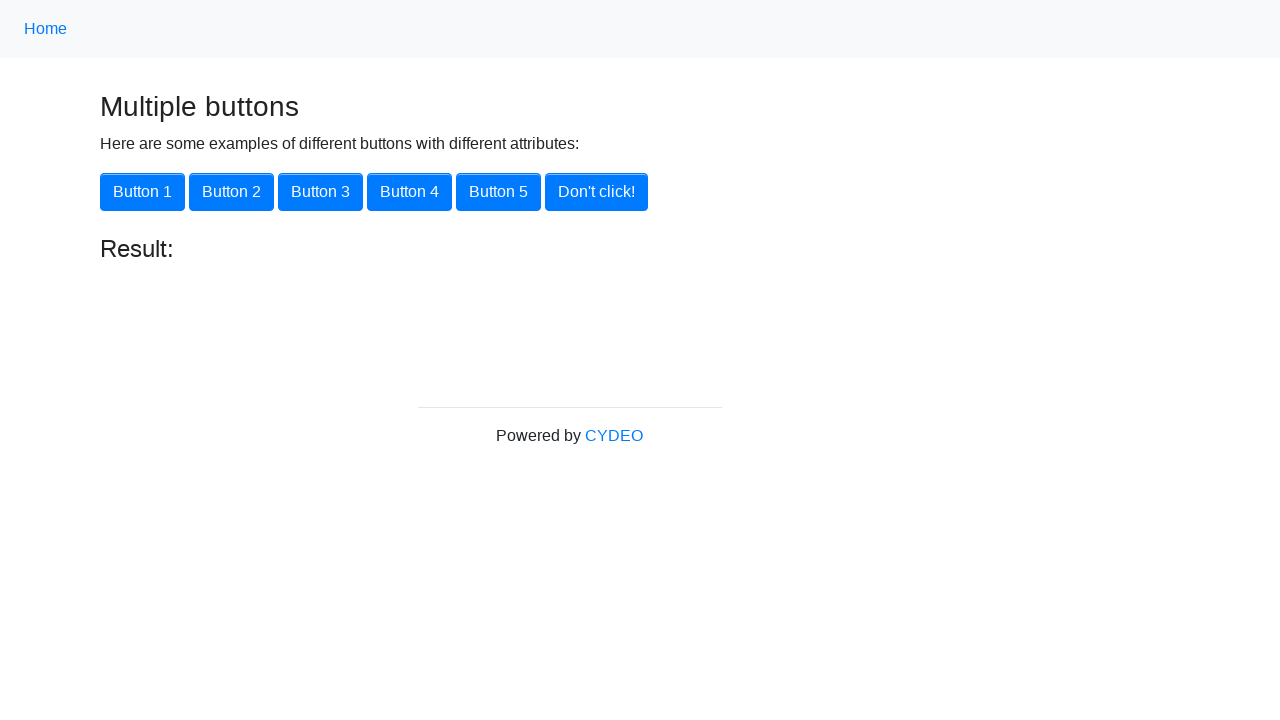

Clicked Button 1 using xpath selector at (142, 192) on xpath=//button[@onclick='button1()']
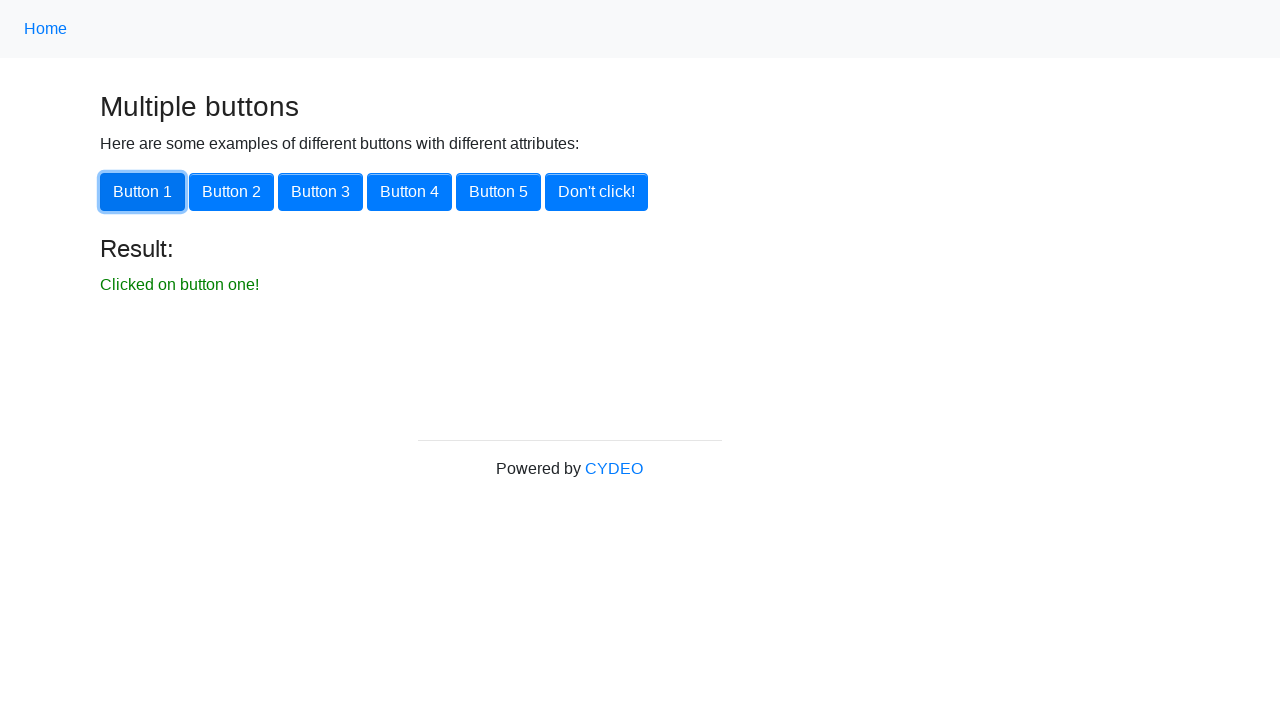

Result element loaded and became visible
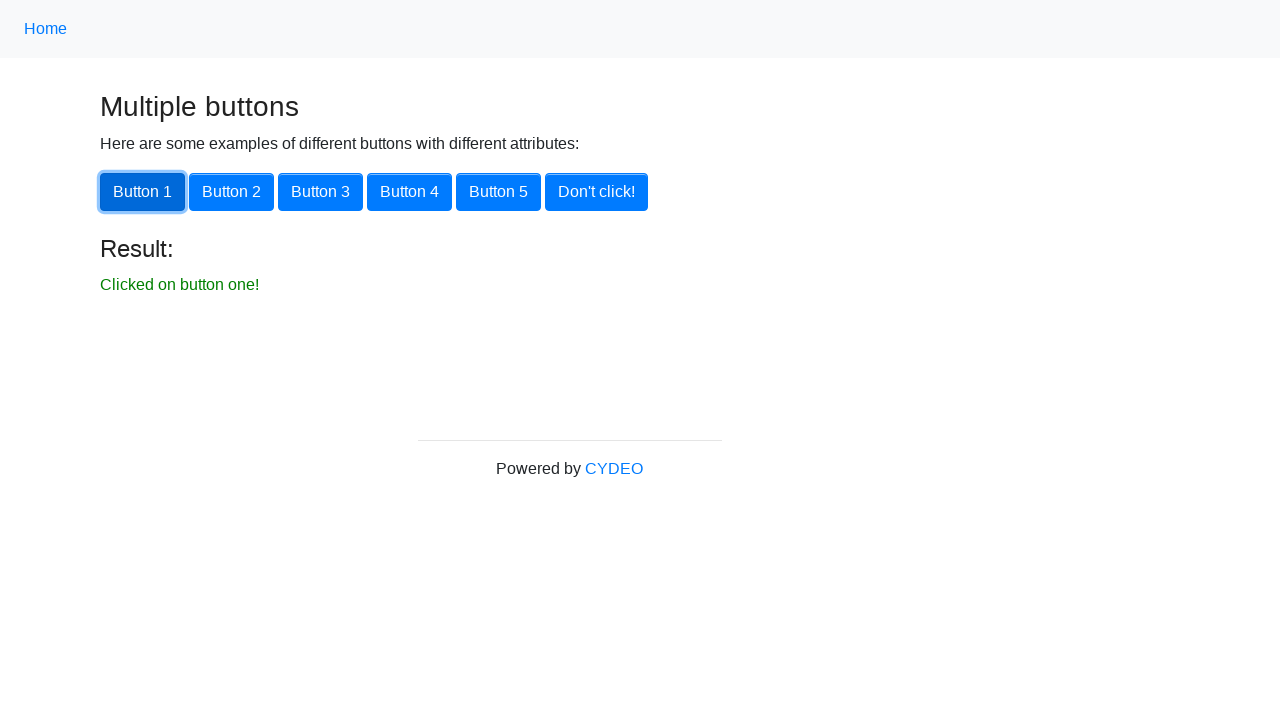

Retrieved result text: 'Clicked on button one!'
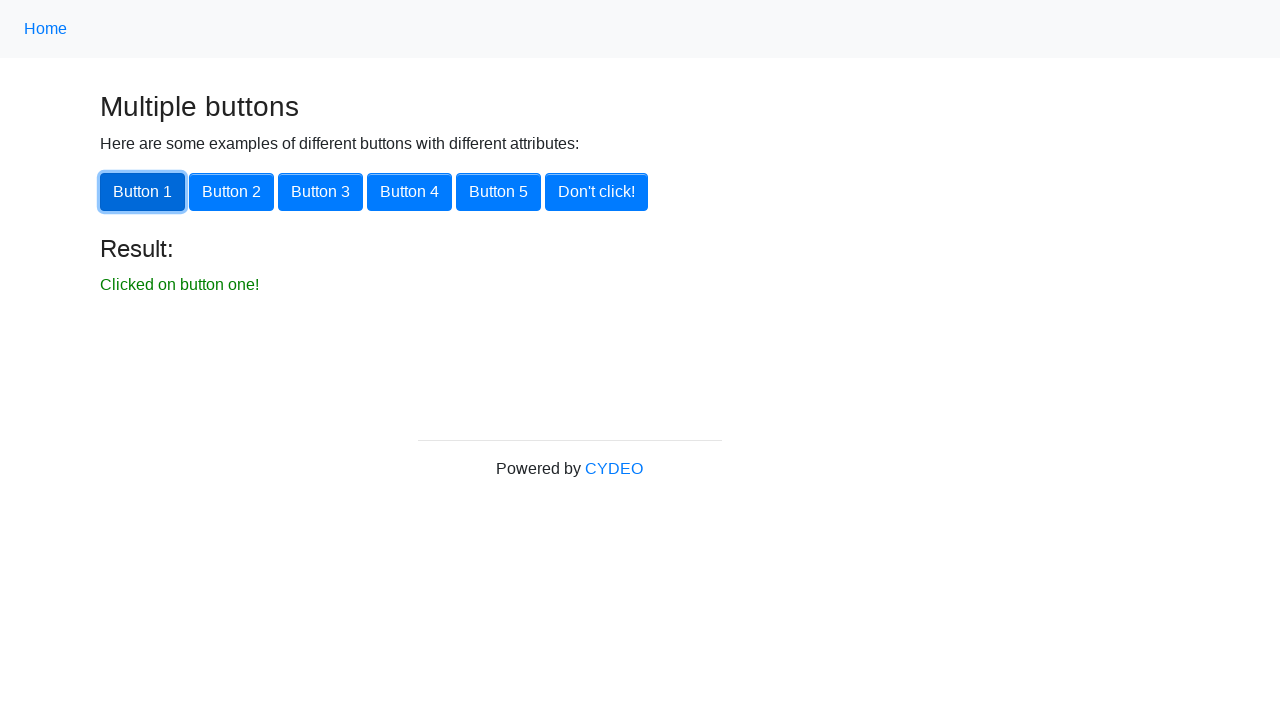

Verified result text matches expected text: 'Clicked on button one!'
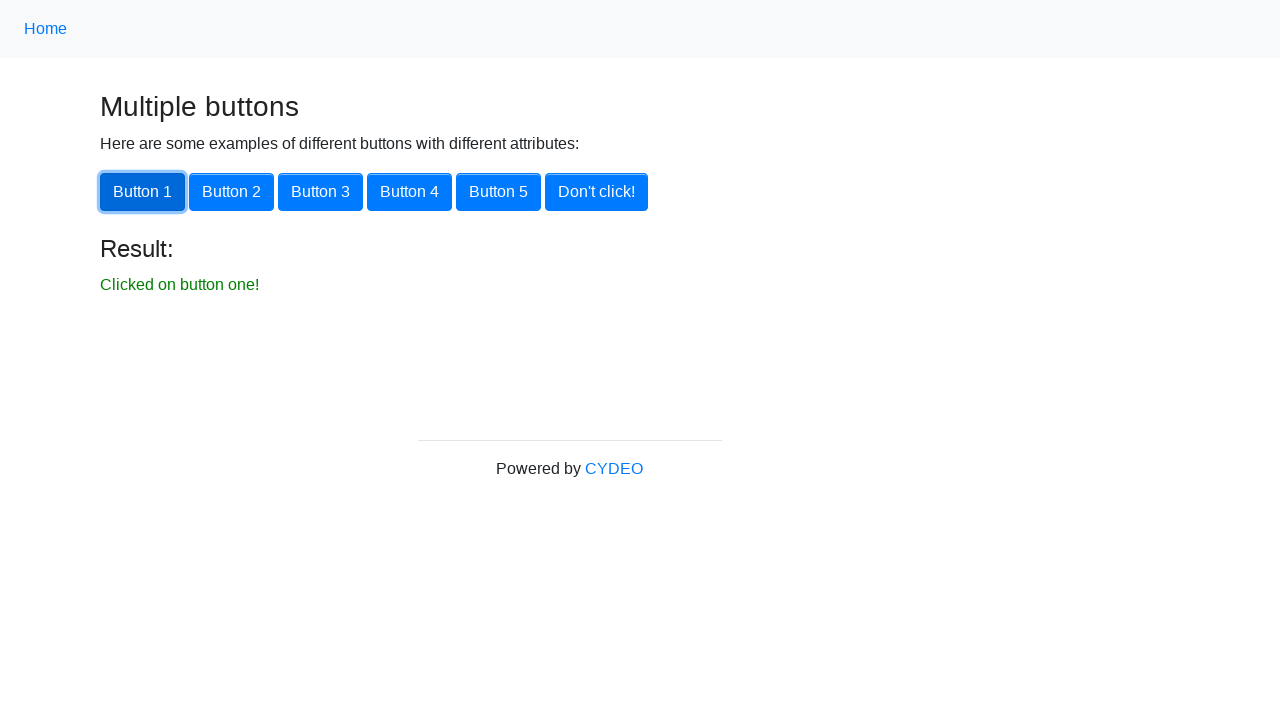

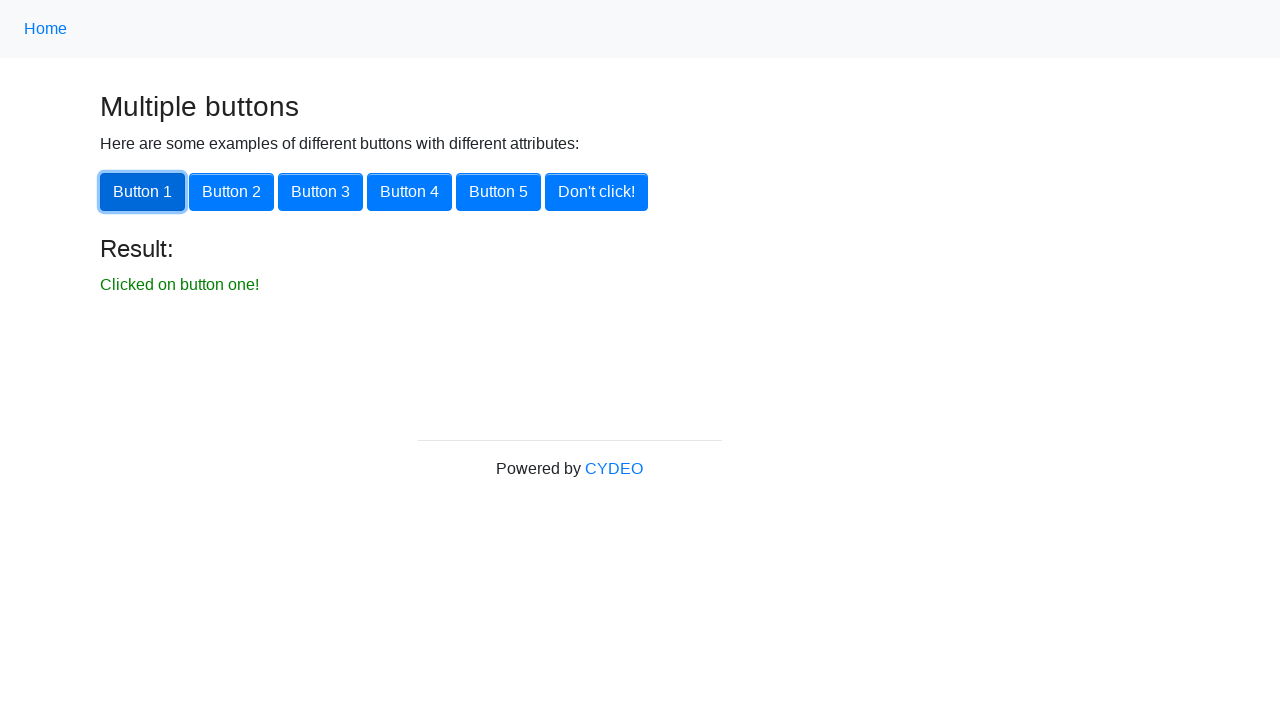